Navigates to a download page and clicks on the first download link to initiate a file download

Starting URL: https://the-internet.herokuapp.com/download

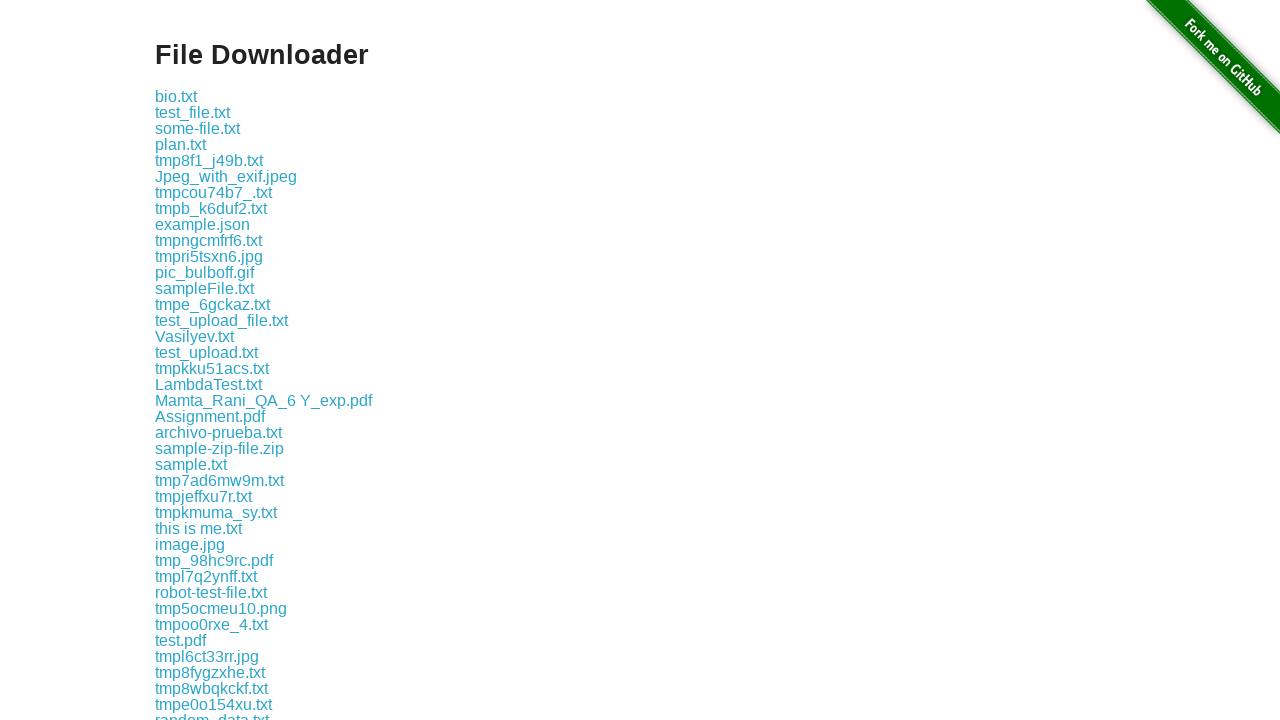

Navigated to download page
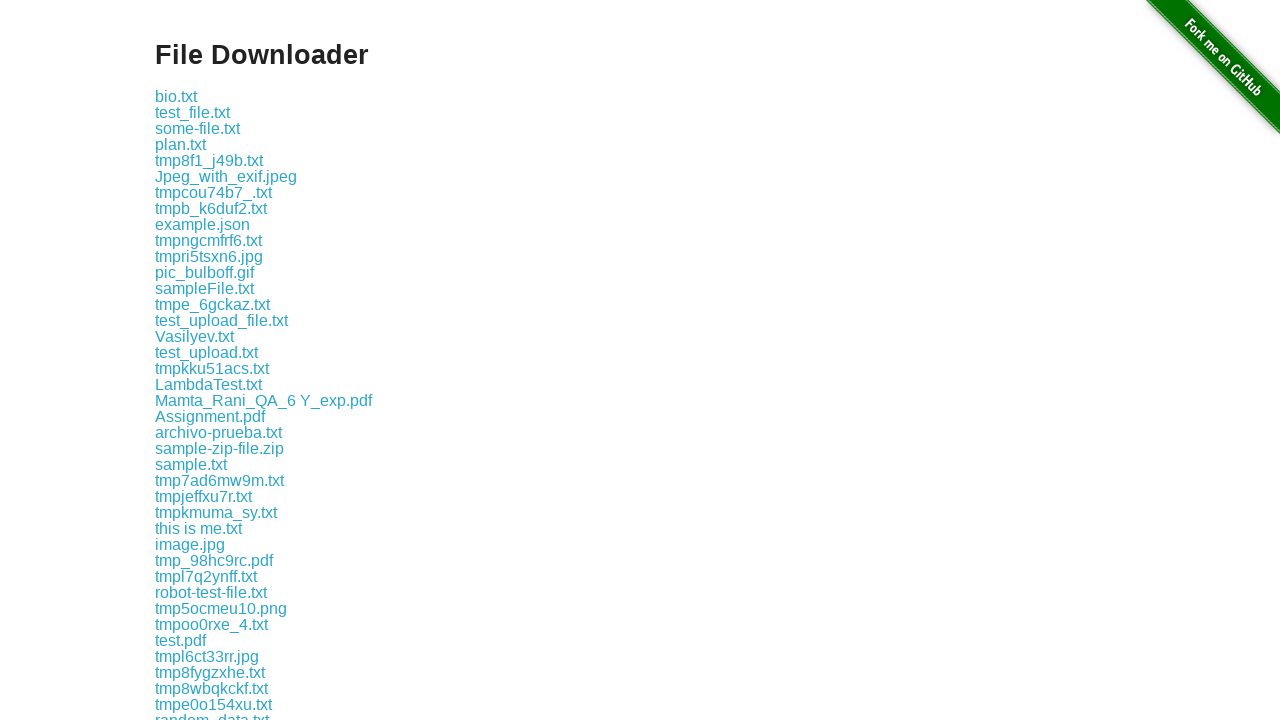

Clicked on the first download link at (176, 96) on xpath=//*[@id='content']/div/a[1]
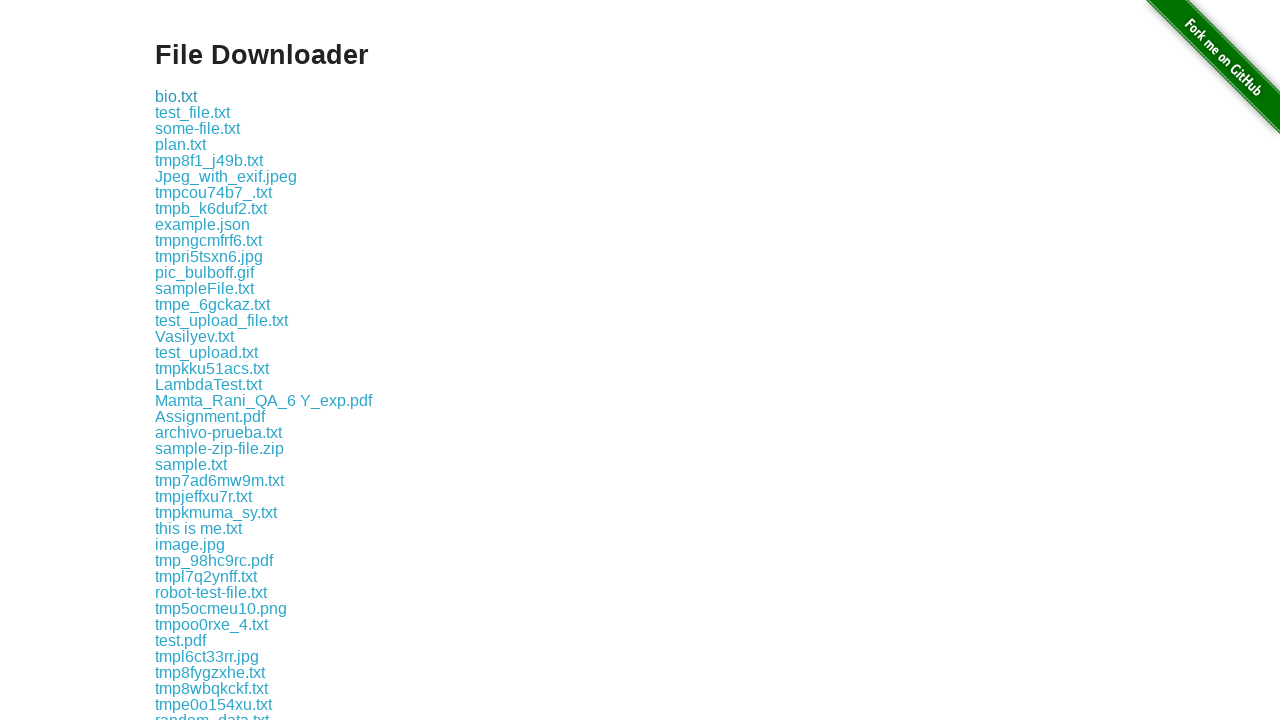

Waited 2 seconds for download to initiate
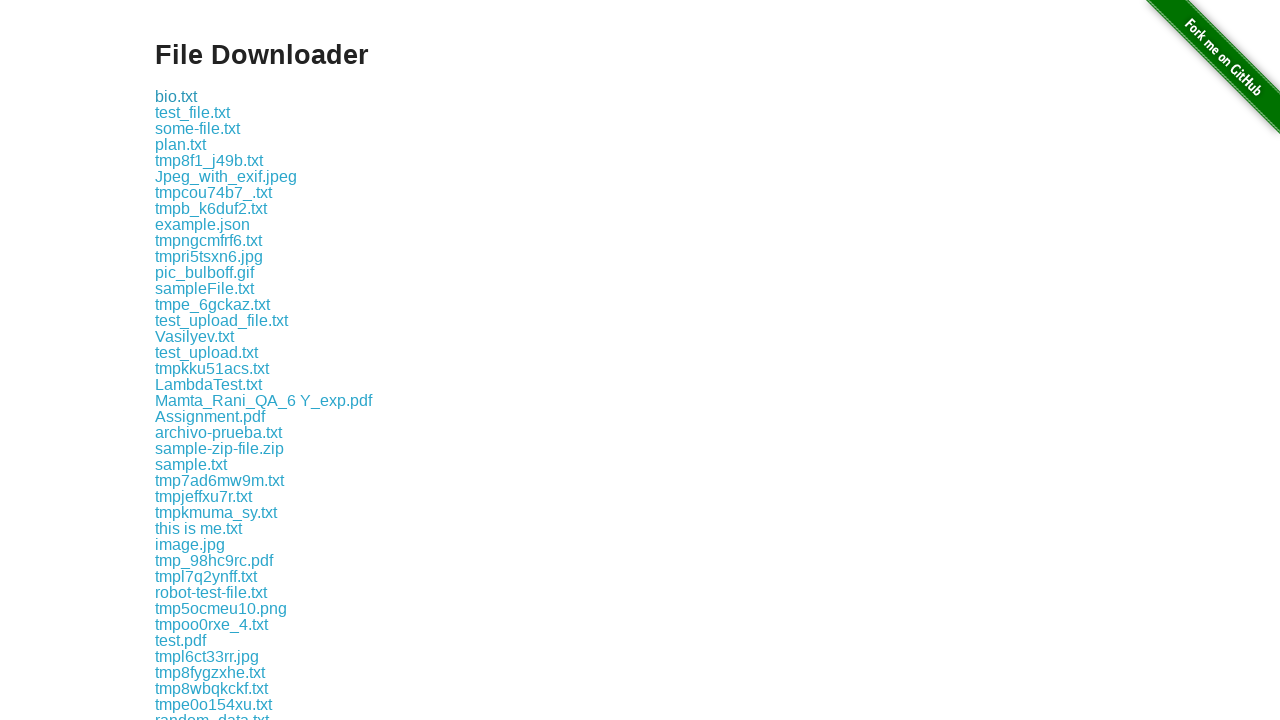

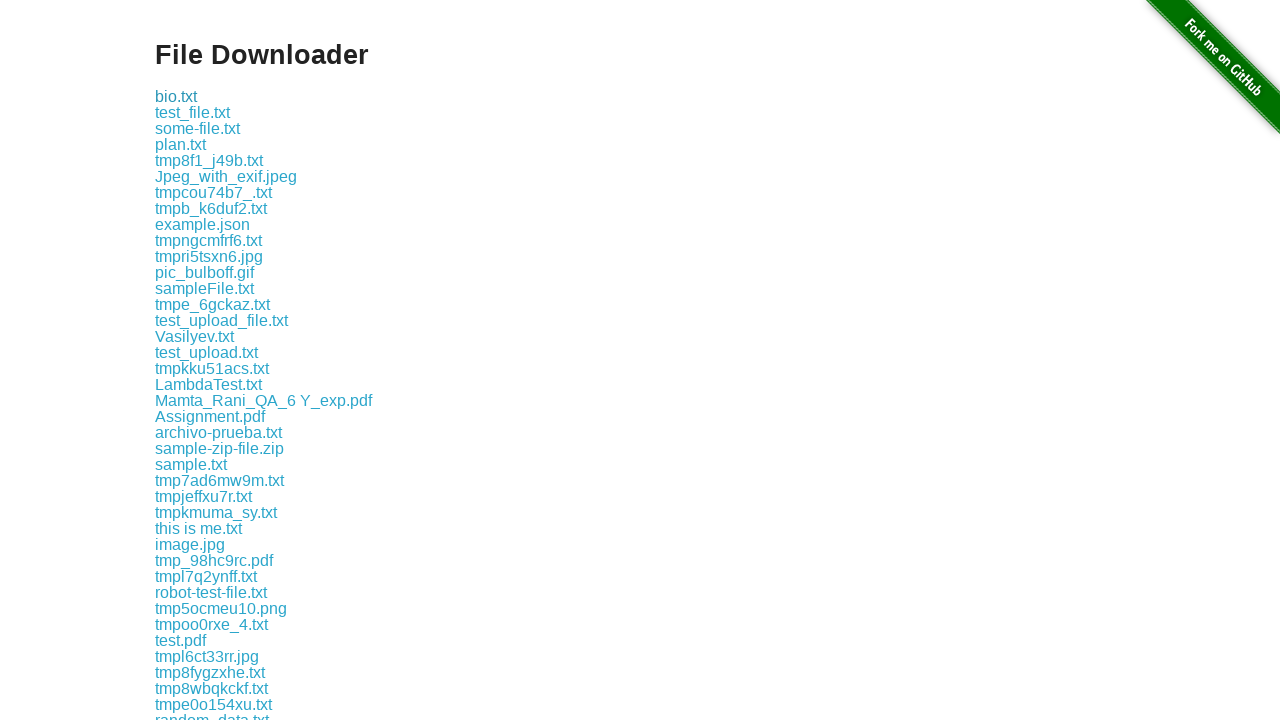